Tests filtering to display only completed todo items

Starting URL: https://demo.playwright.dev/todomvc

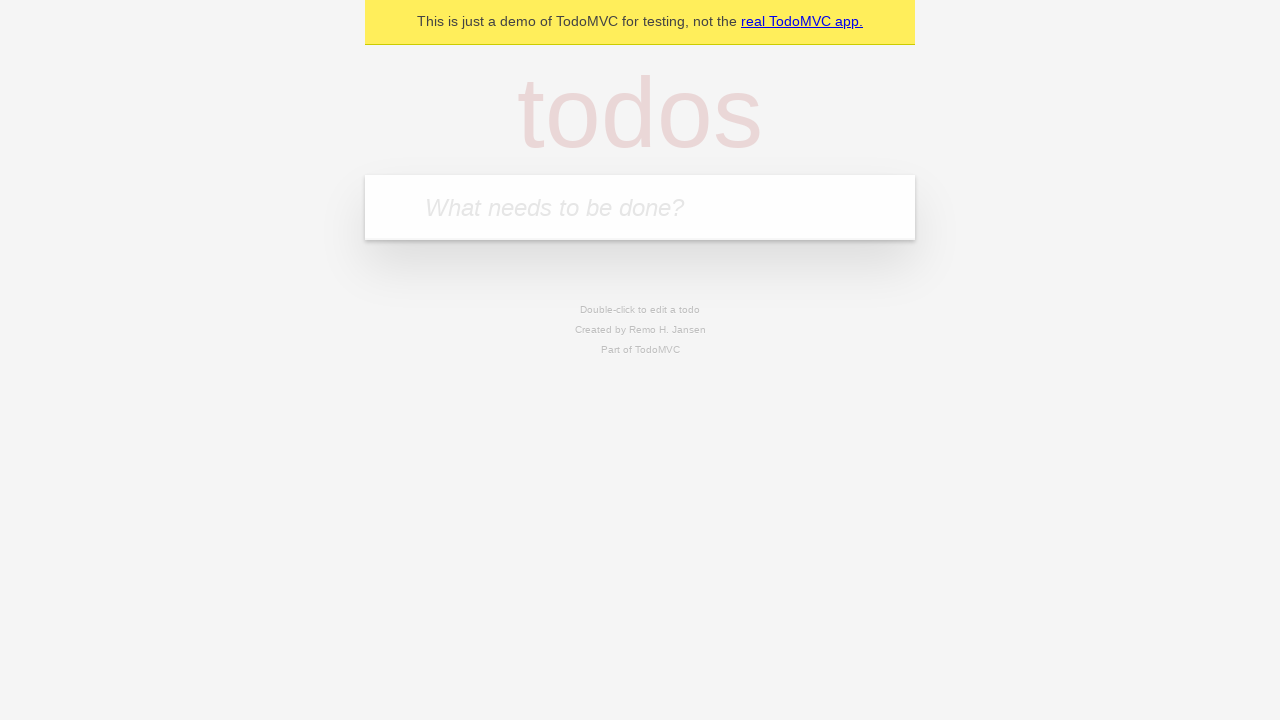

Filled new todo input with 'buy some cheese' on .new-todo
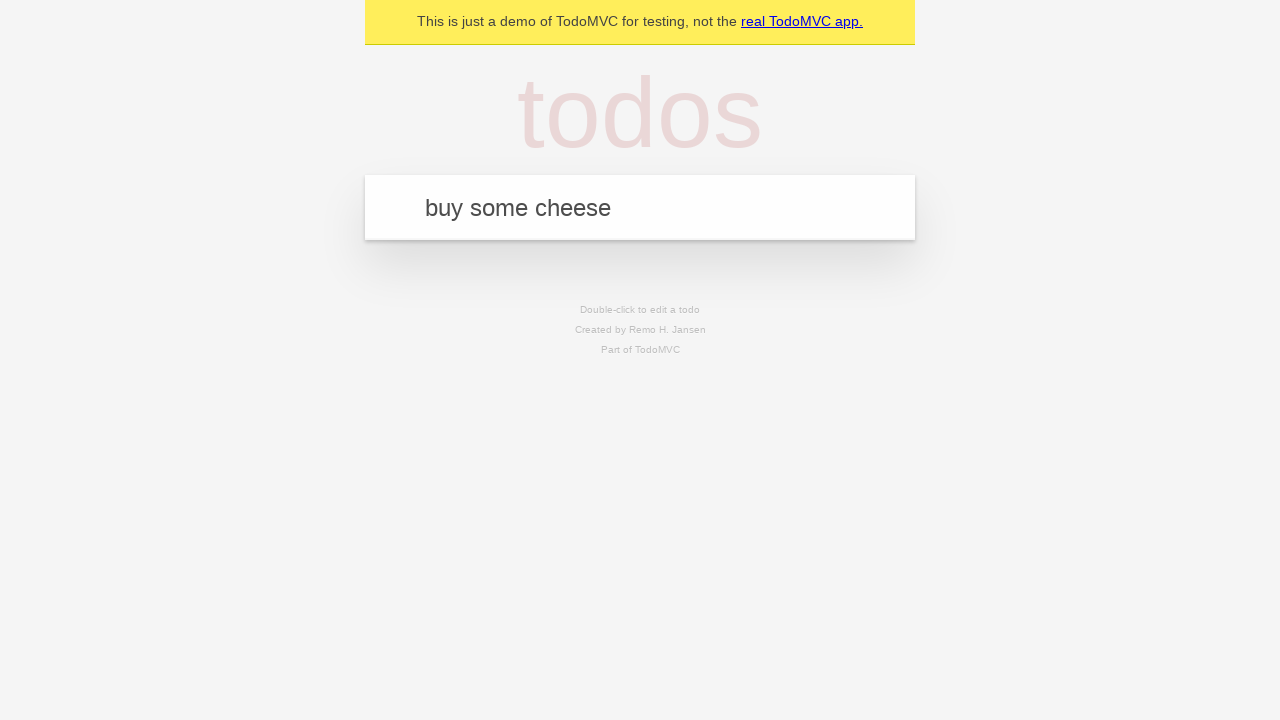

Pressed Enter to add first todo item on .new-todo
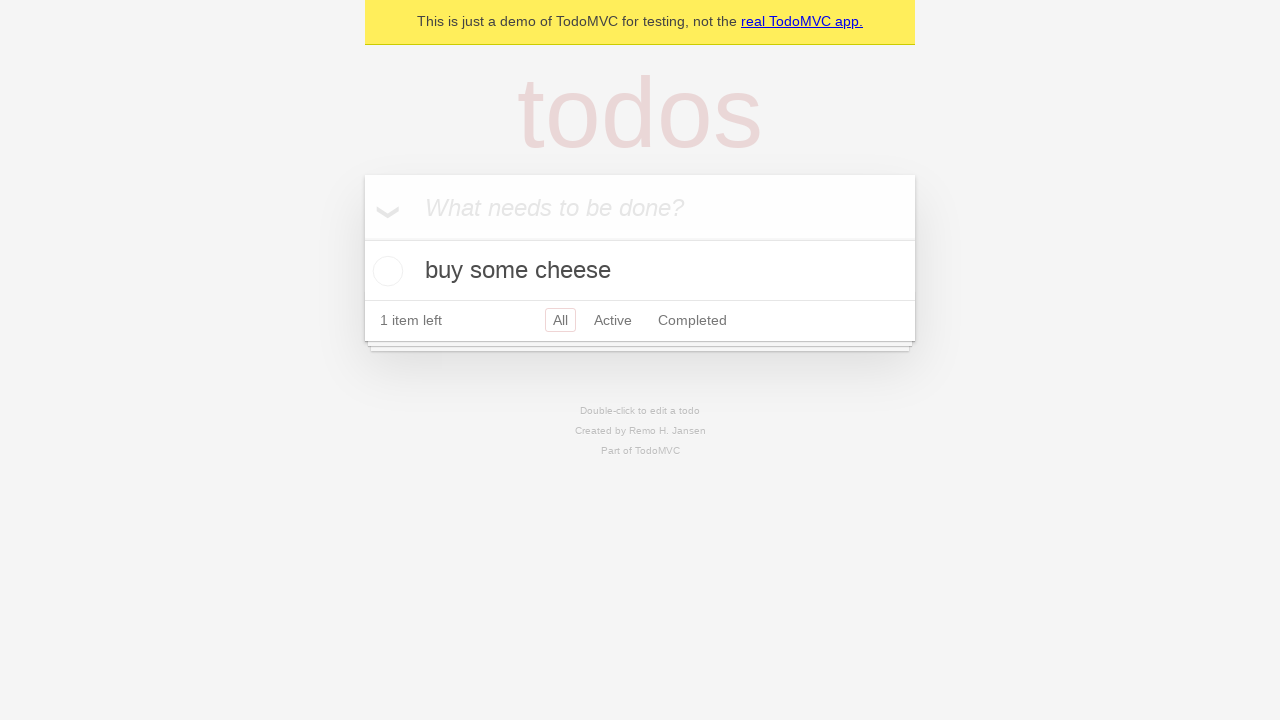

Filled new todo input with 'feed the cat' on .new-todo
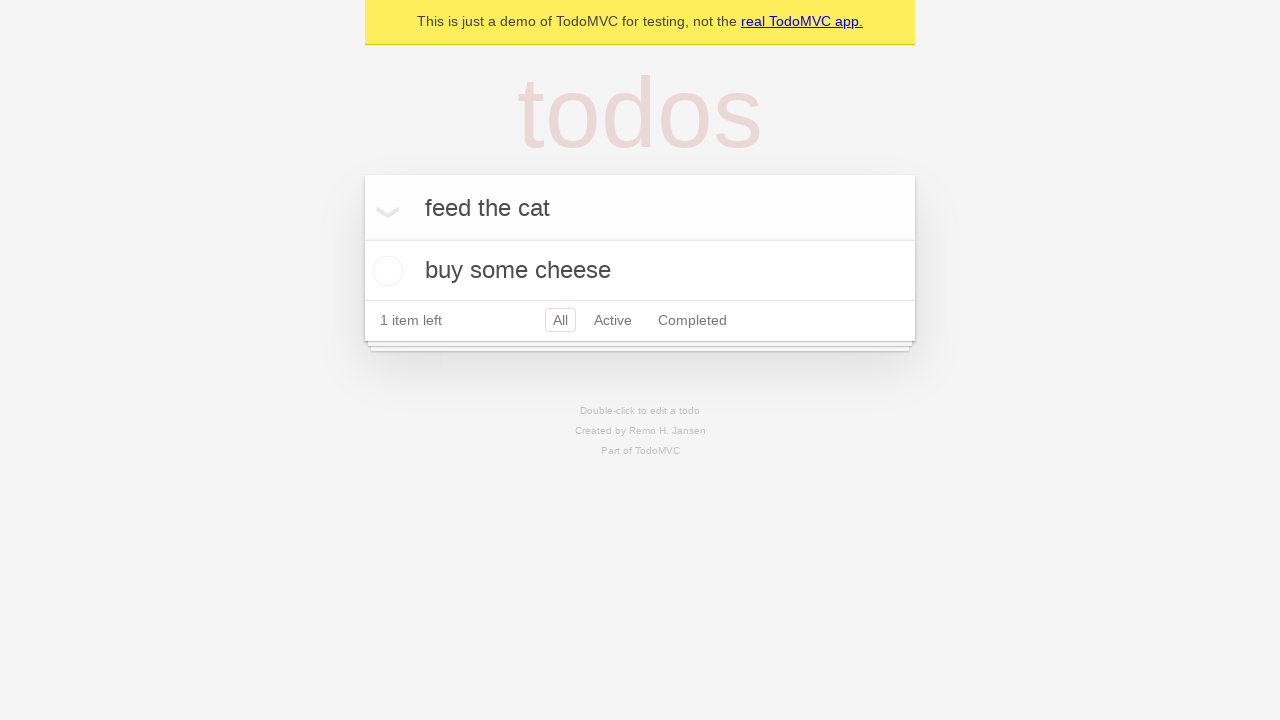

Pressed Enter to add second todo item on .new-todo
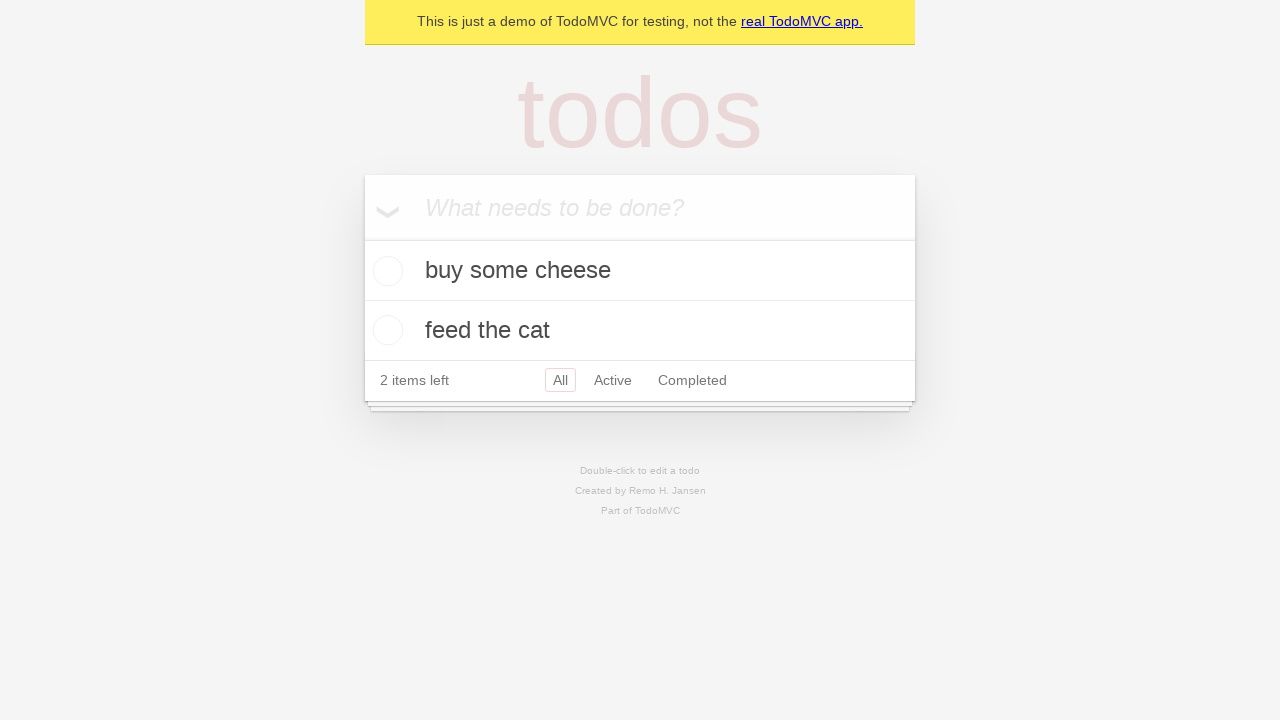

Filled new todo input with 'book a doctors appointment' on .new-todo
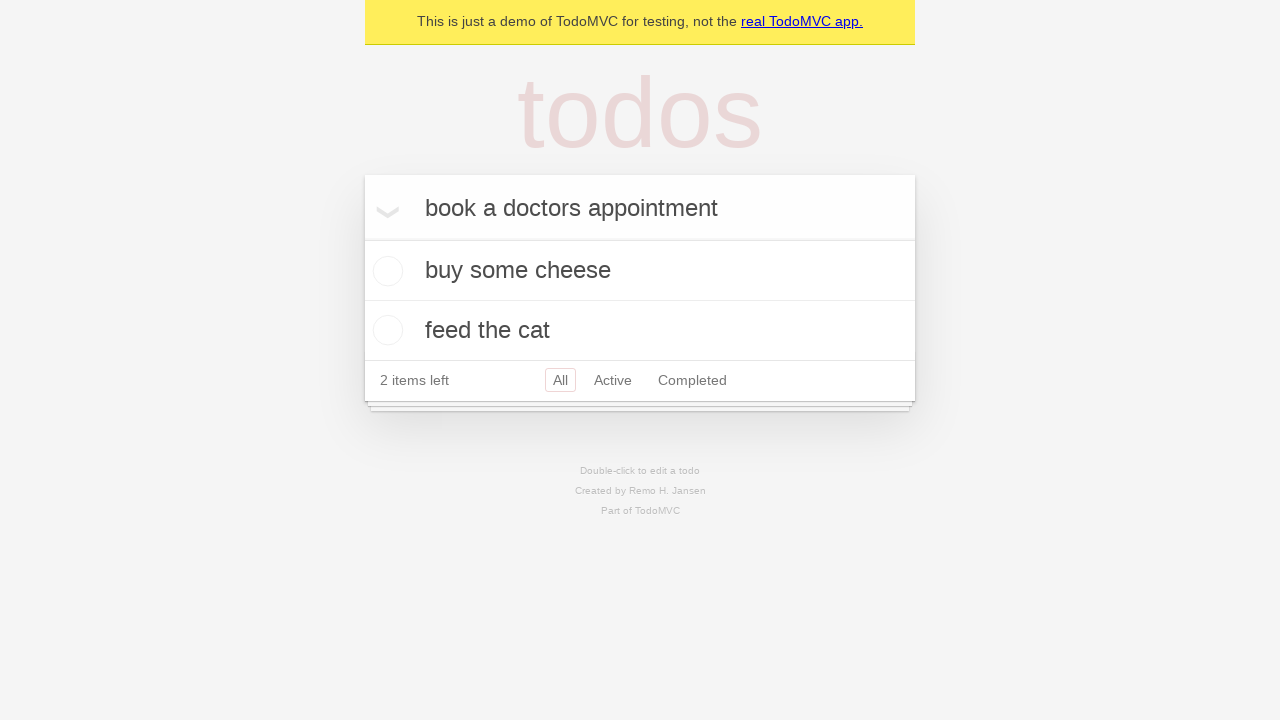

Pressed Enter to add third todo item on .new-todo
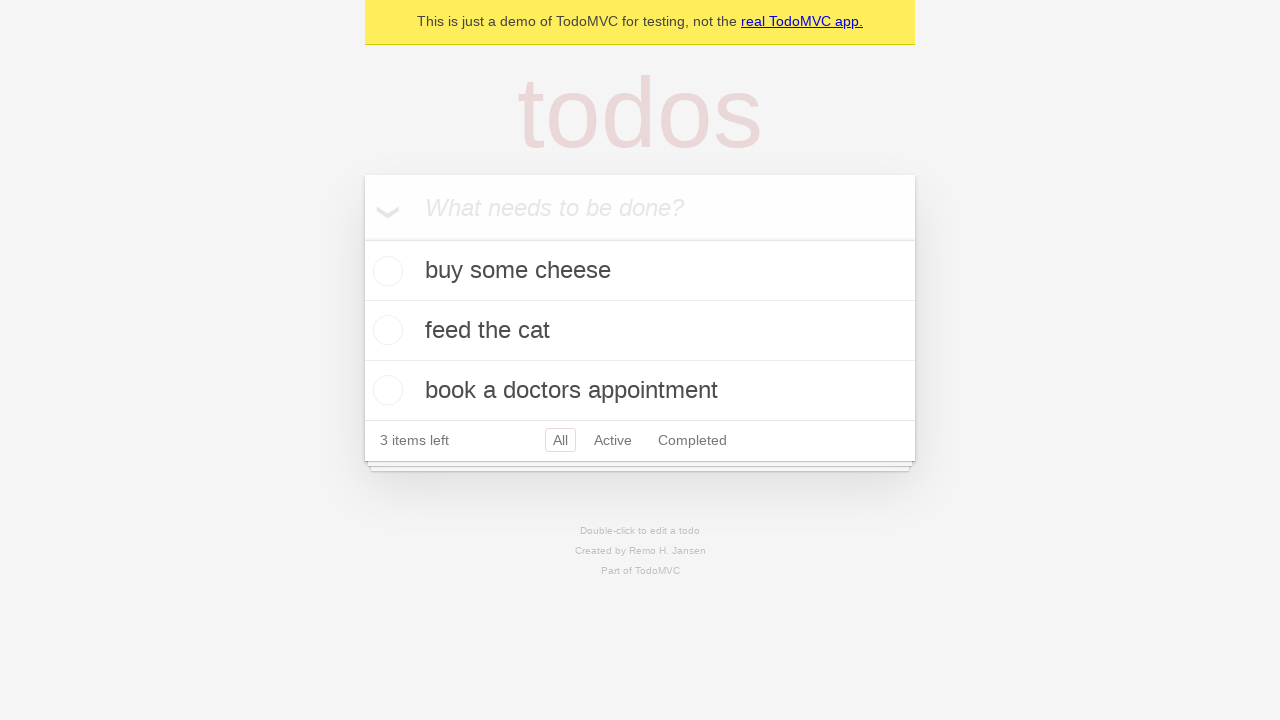

Waited for all three todo items to load
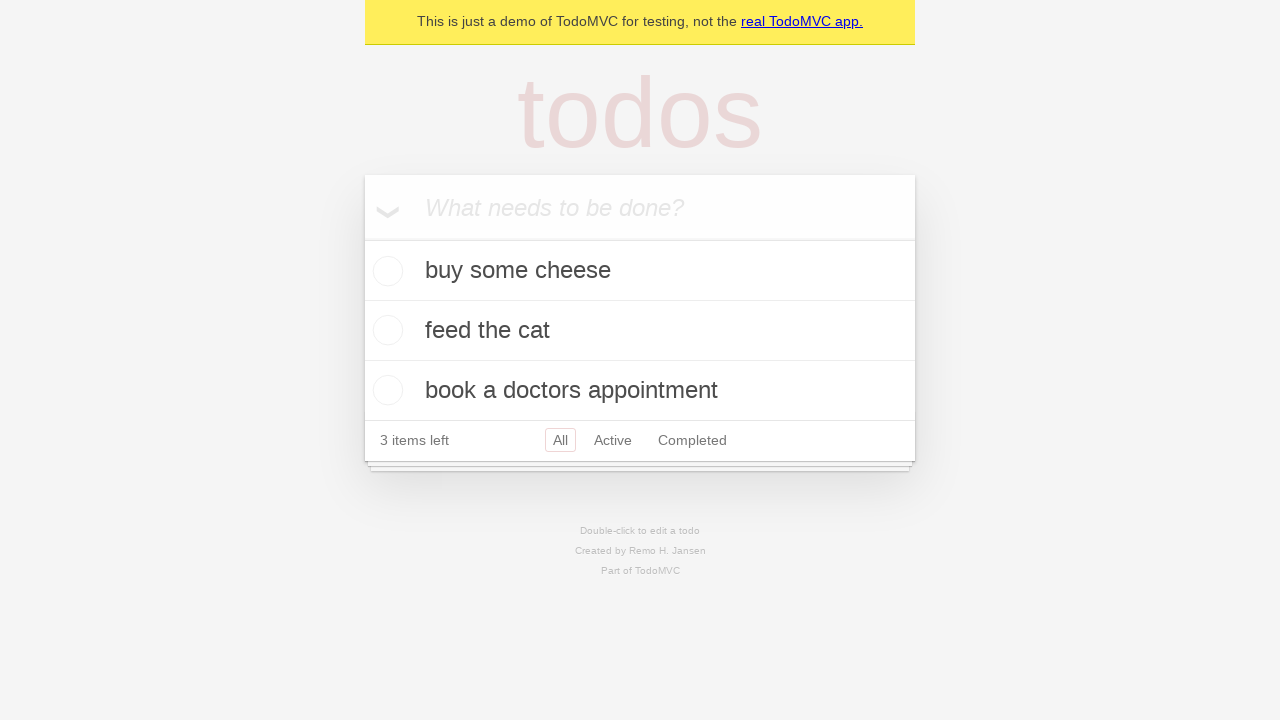

Checked the second todo item as completed at (385, 330) on .todo-list li .toggle >> nth=1
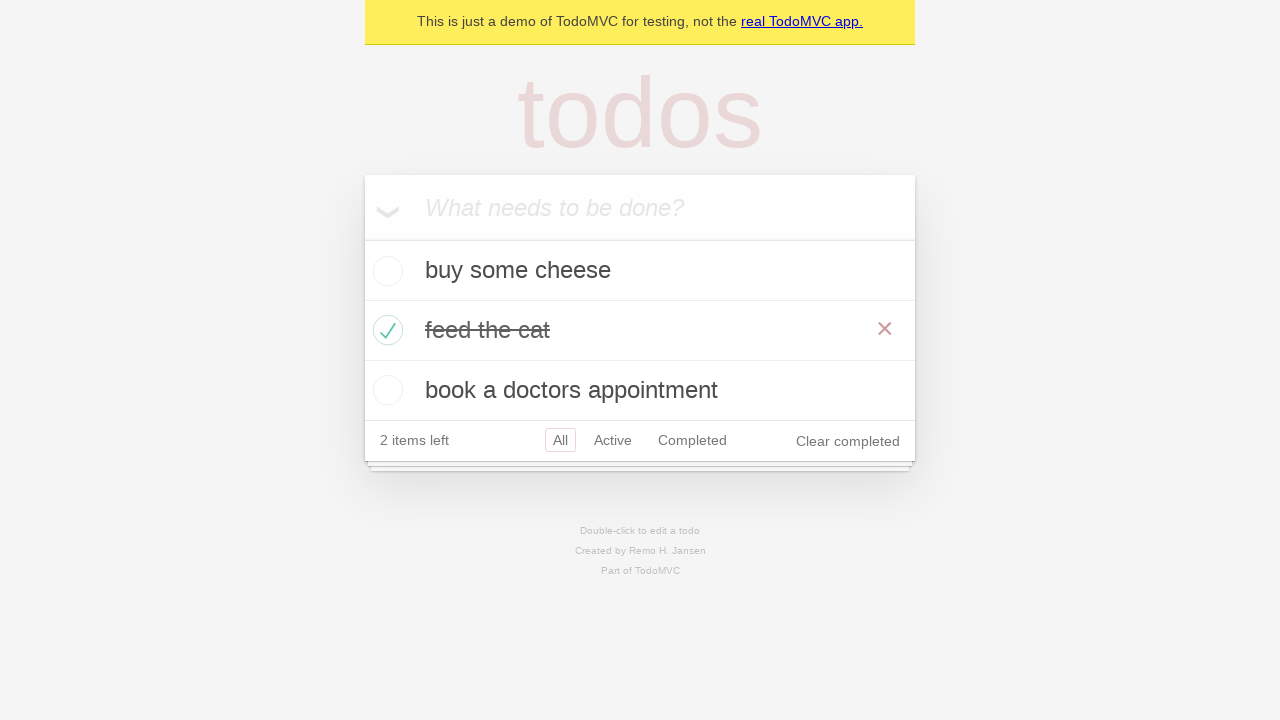

Clicked Completed filter to display only completed items at (692, 440) on .filters >> text=Completed
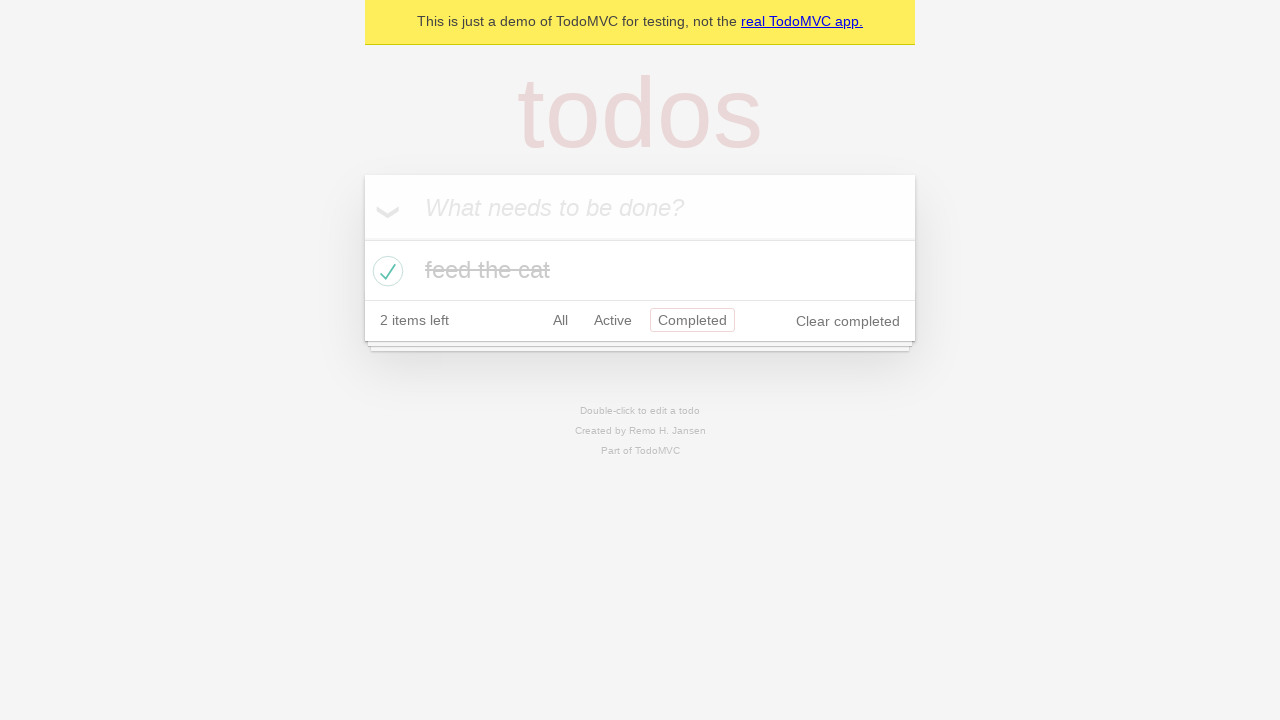

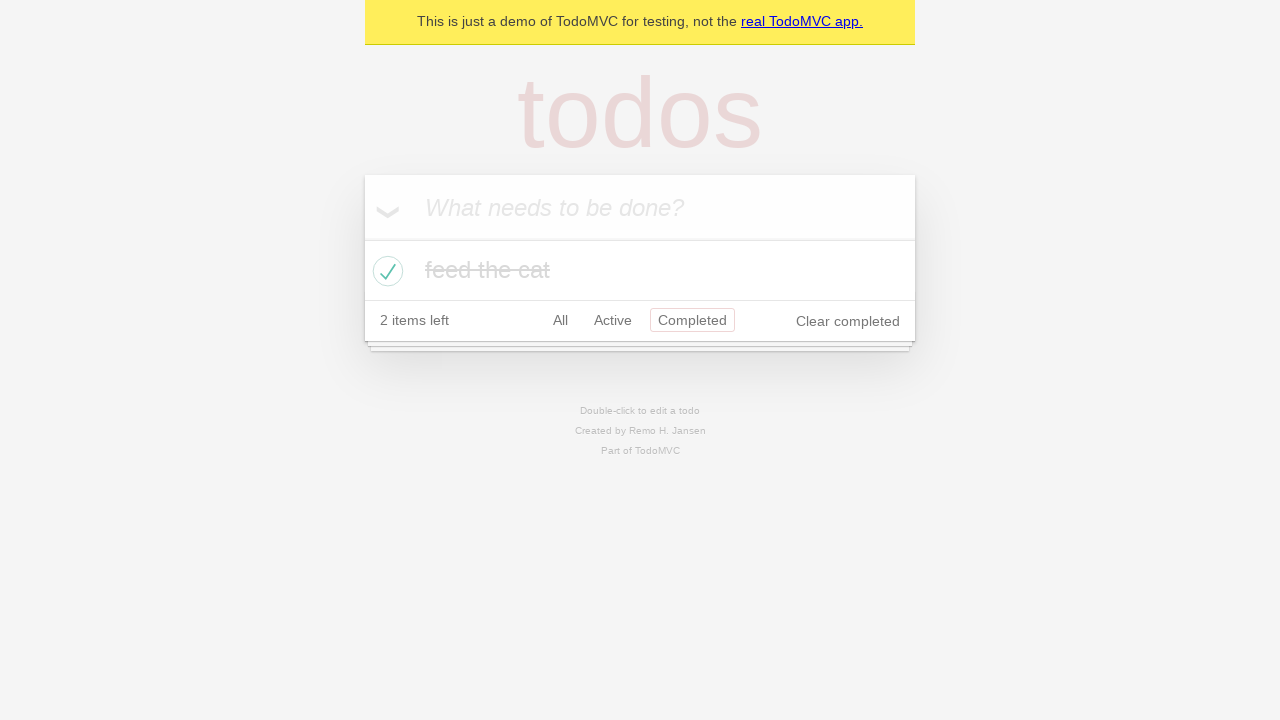